Tests form interaction on a practice page by locating elements using relative locators and filling in a password field

Starting URL: https://selectorshub.com/xpath-practice-page/

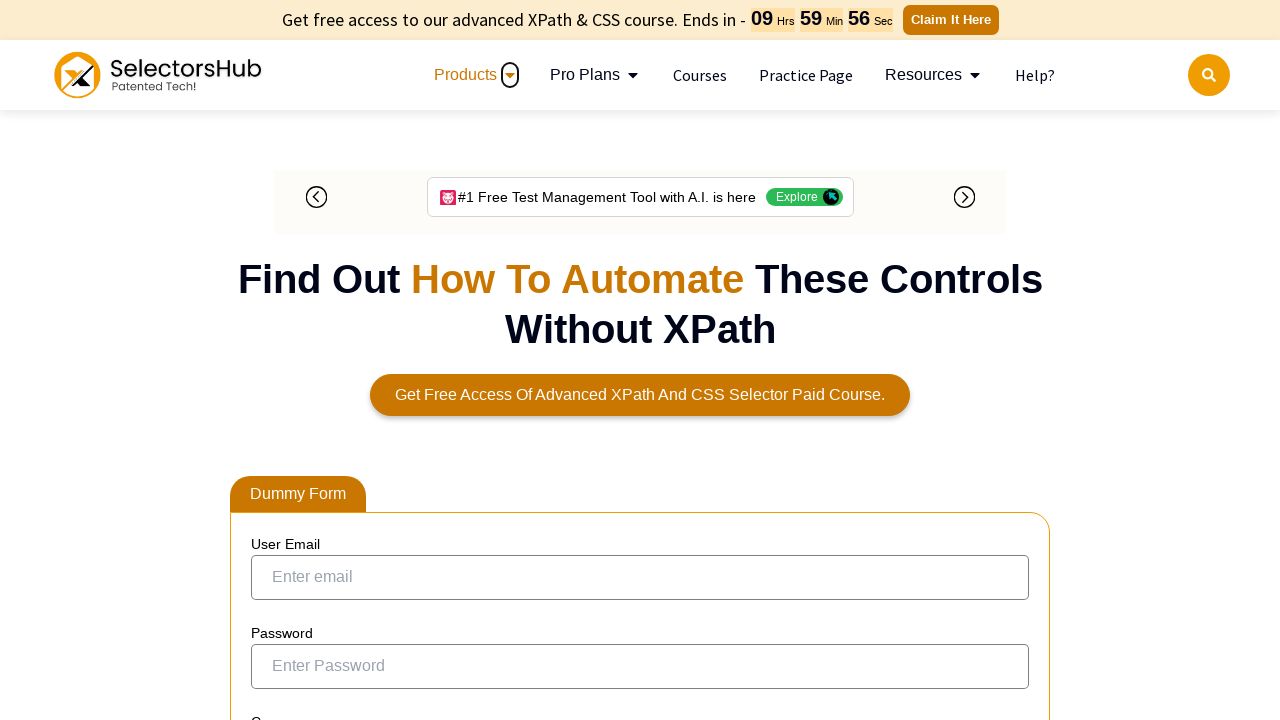

Located the Password label element
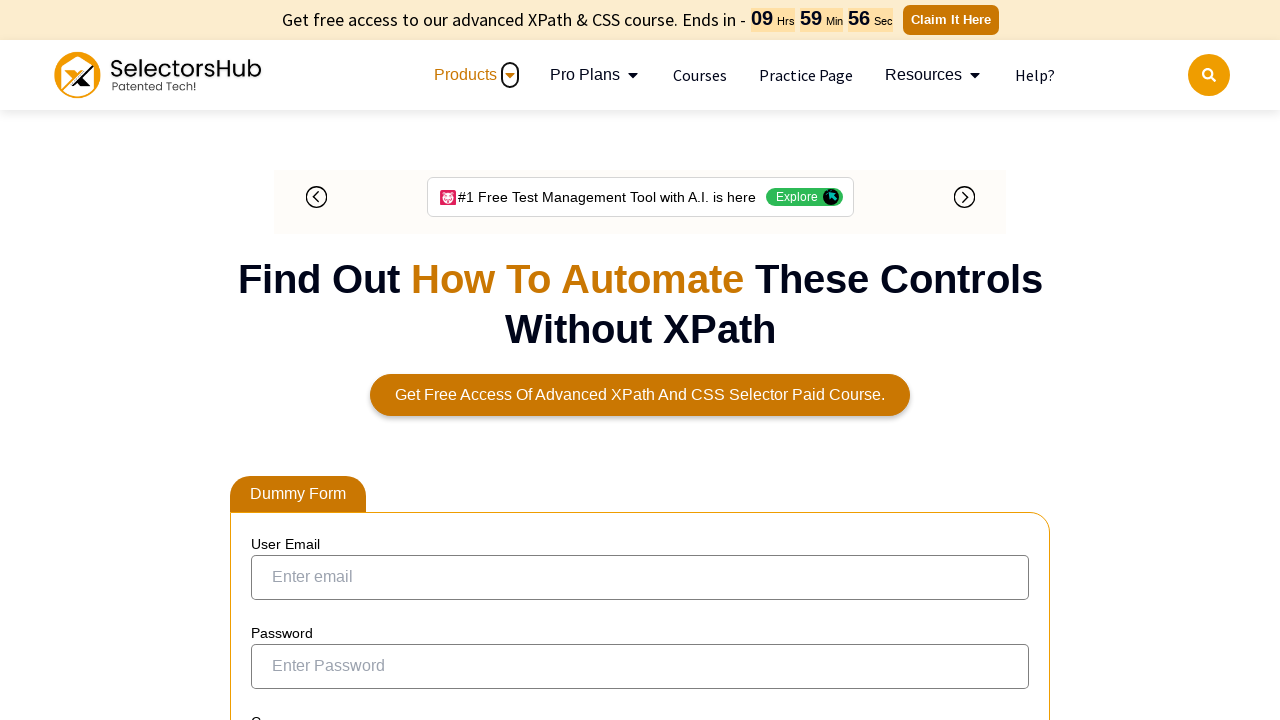

Filled password field with value using relative XPath locator on //label[text()='Password']/following::input[1]
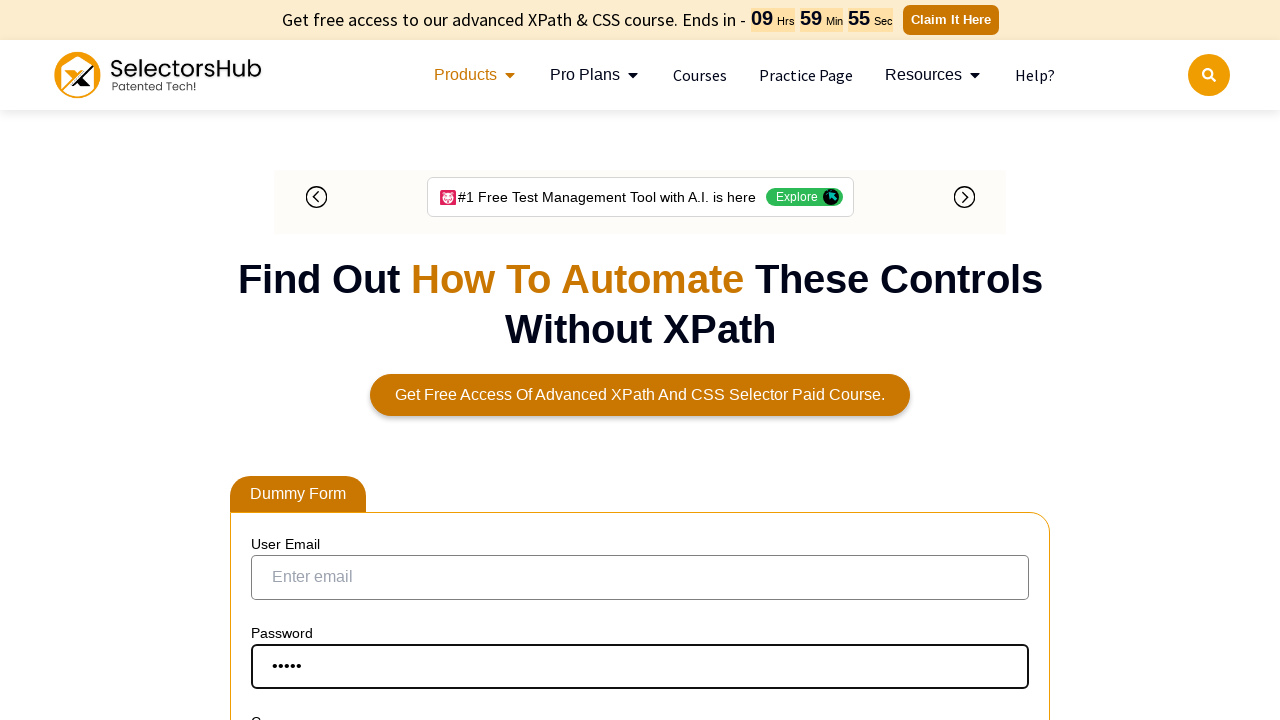

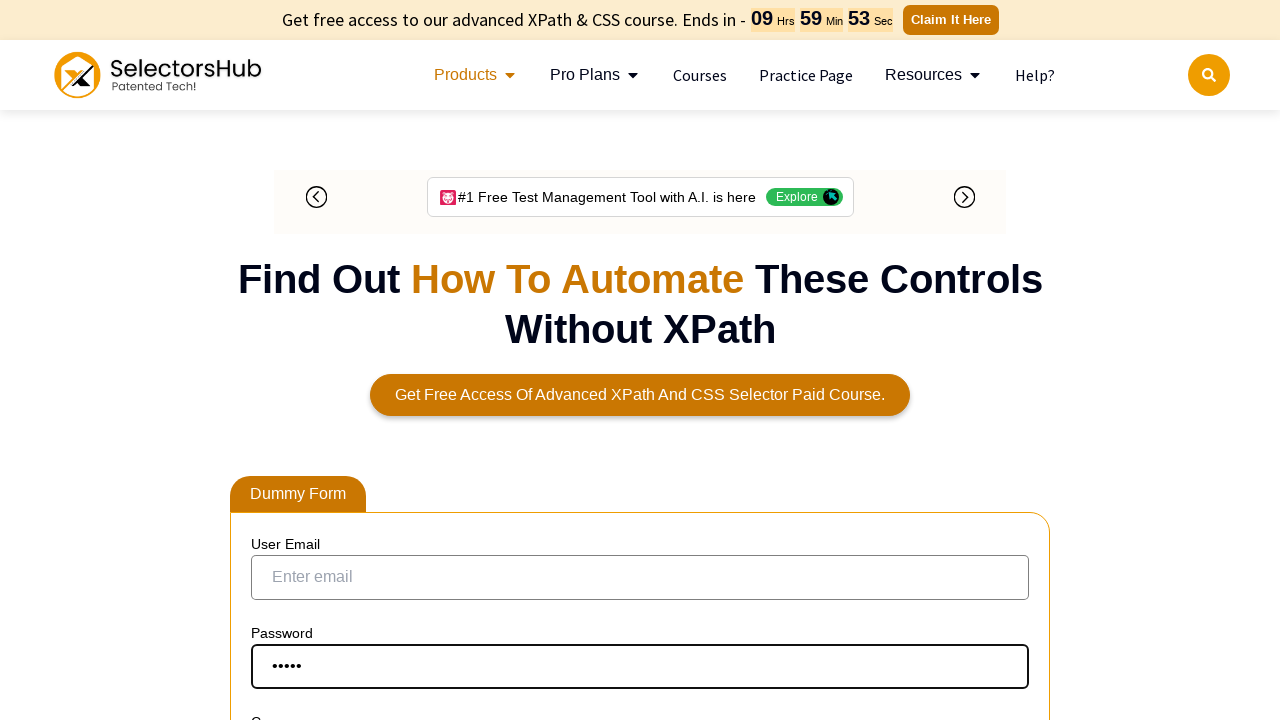